Navigates through a practice automation website, fills a registration form with a first name, and navigates to the browser windows section

Starting URL: https://www.tutorialspoint.com/selenium/practice/selenium_automation_practice.php

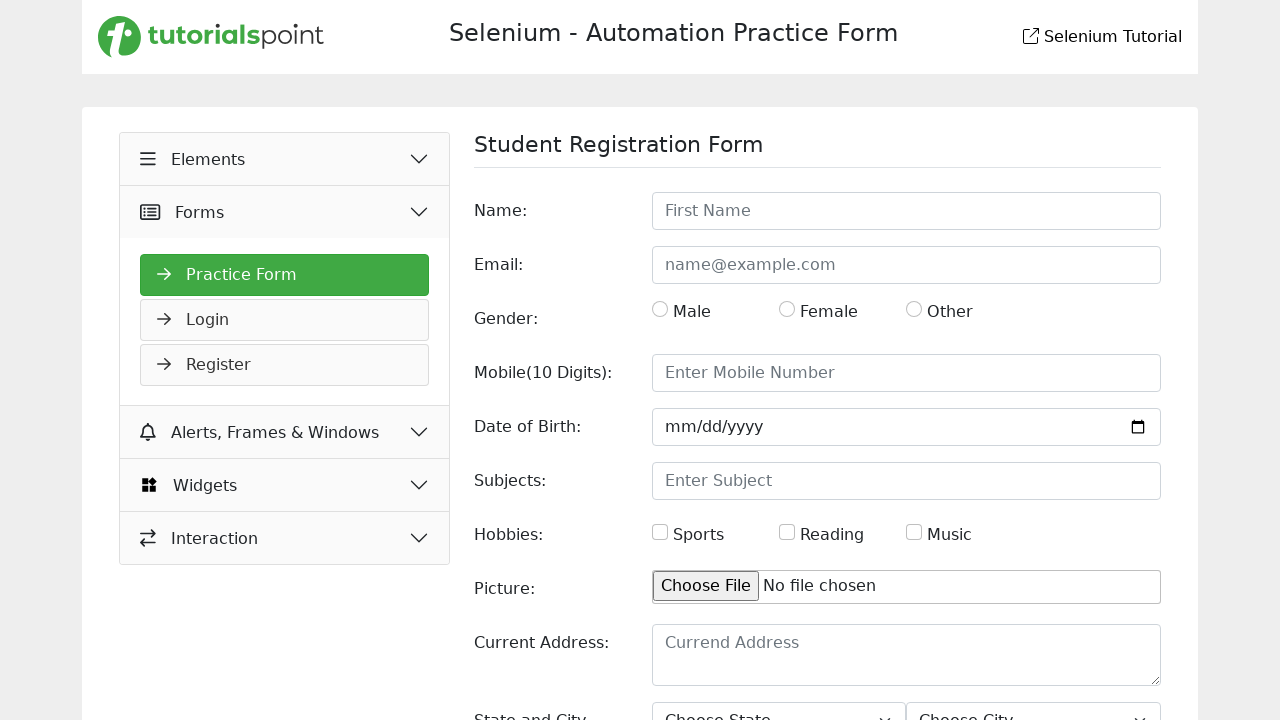

Clicked on register link at (285, 365) on a[href='register.php']
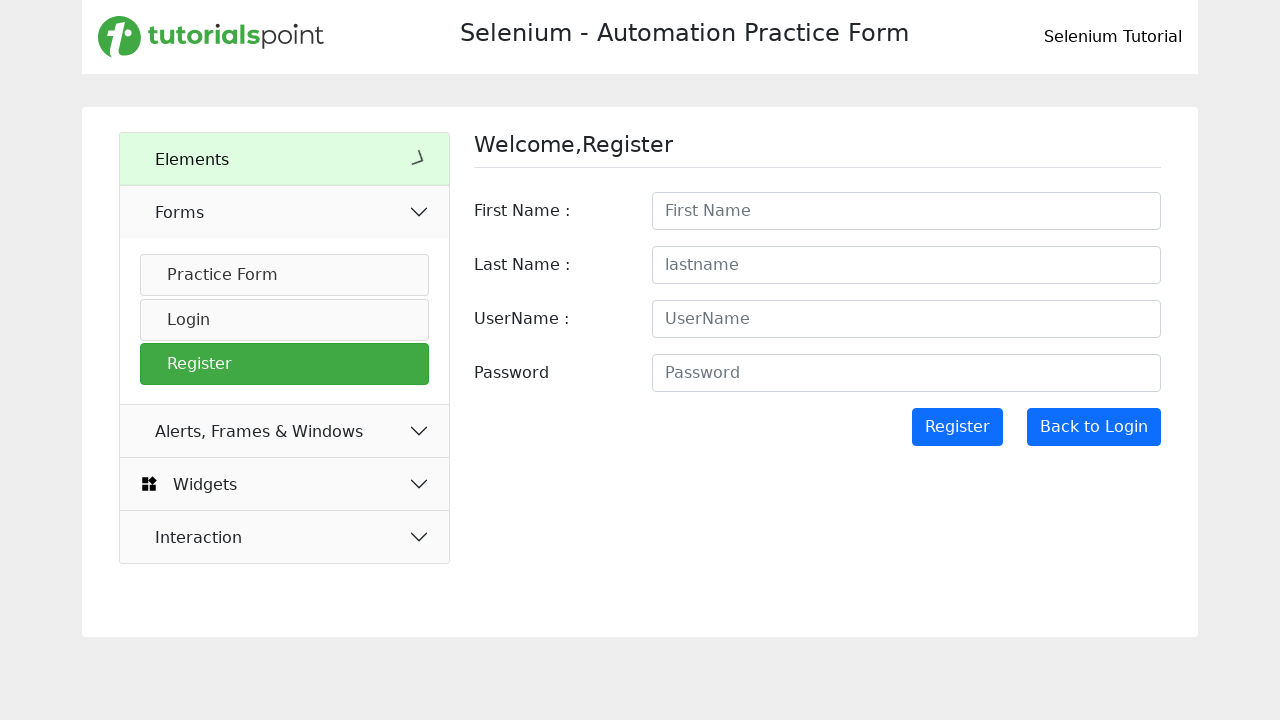

Filled first name field with 'Feroz' on input[name='firstname']
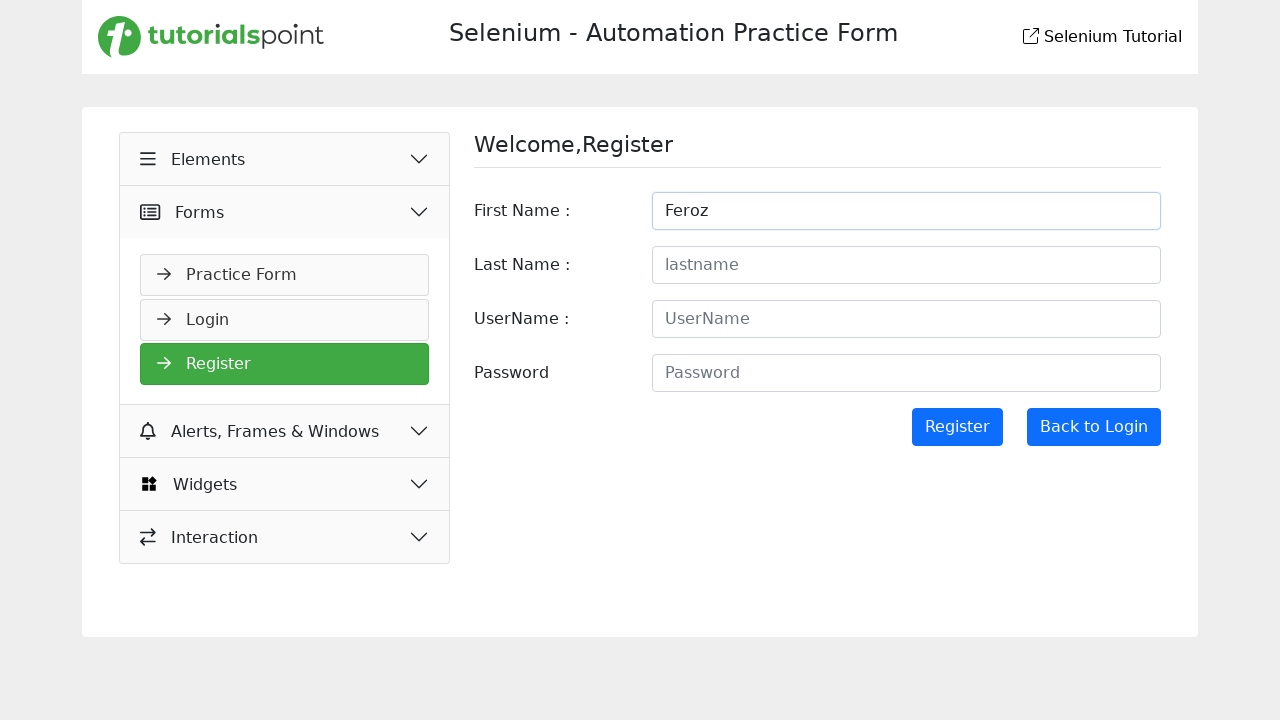

Clicked to expand the third collapsible section at (285, 431) on button[data-bs-target='#collapseThree']
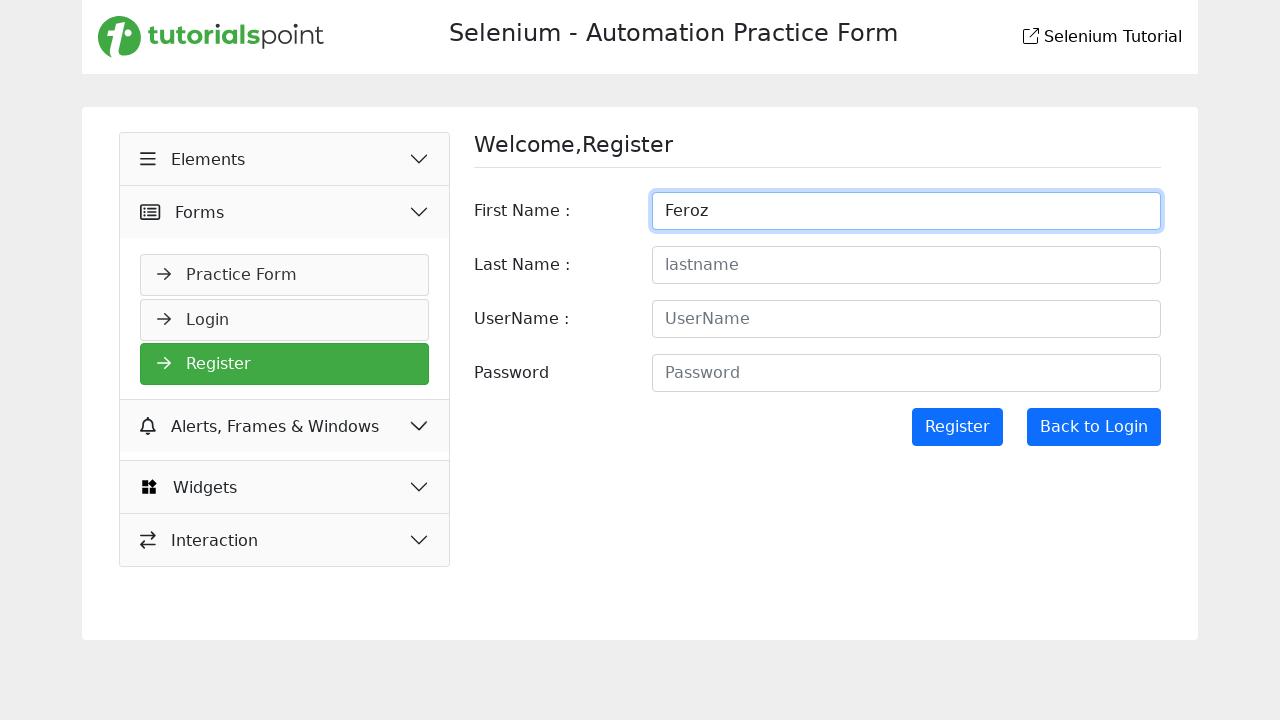

Browser Windows link became visible
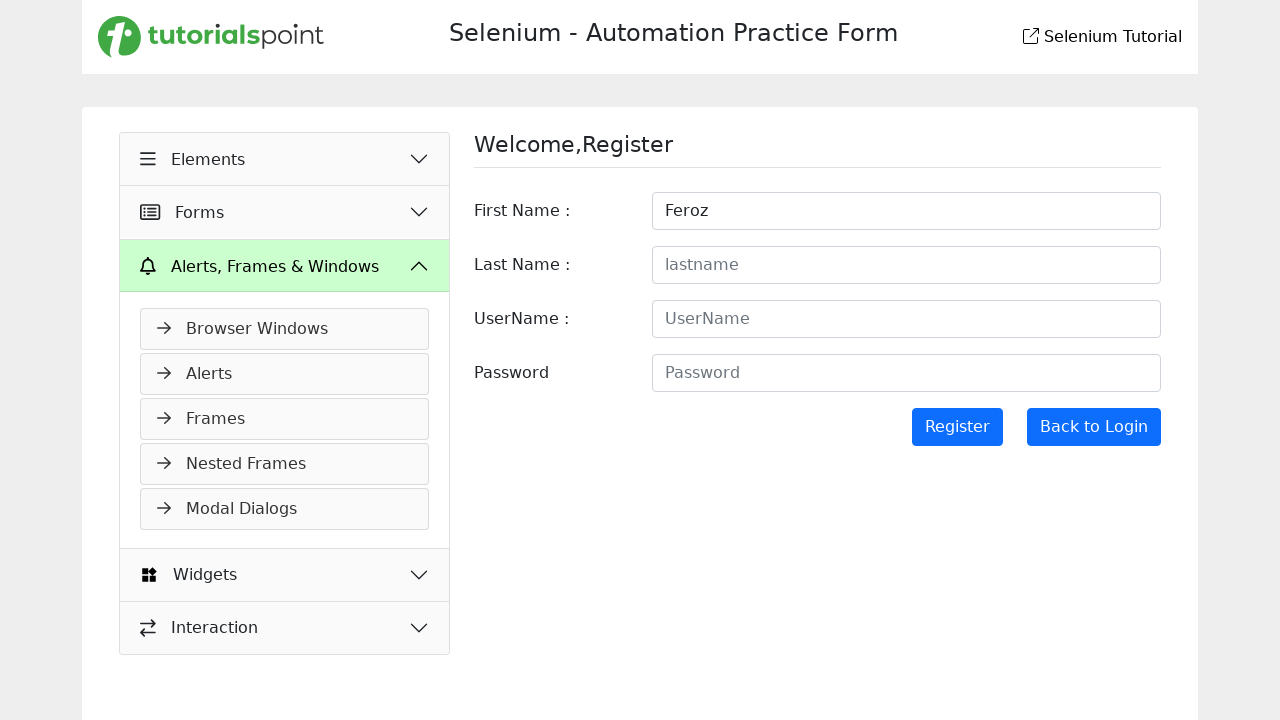

Clicked on Browser Windows link to navigate to that section at (285, 328) on xpath=//a[@href='browser-windows.php']
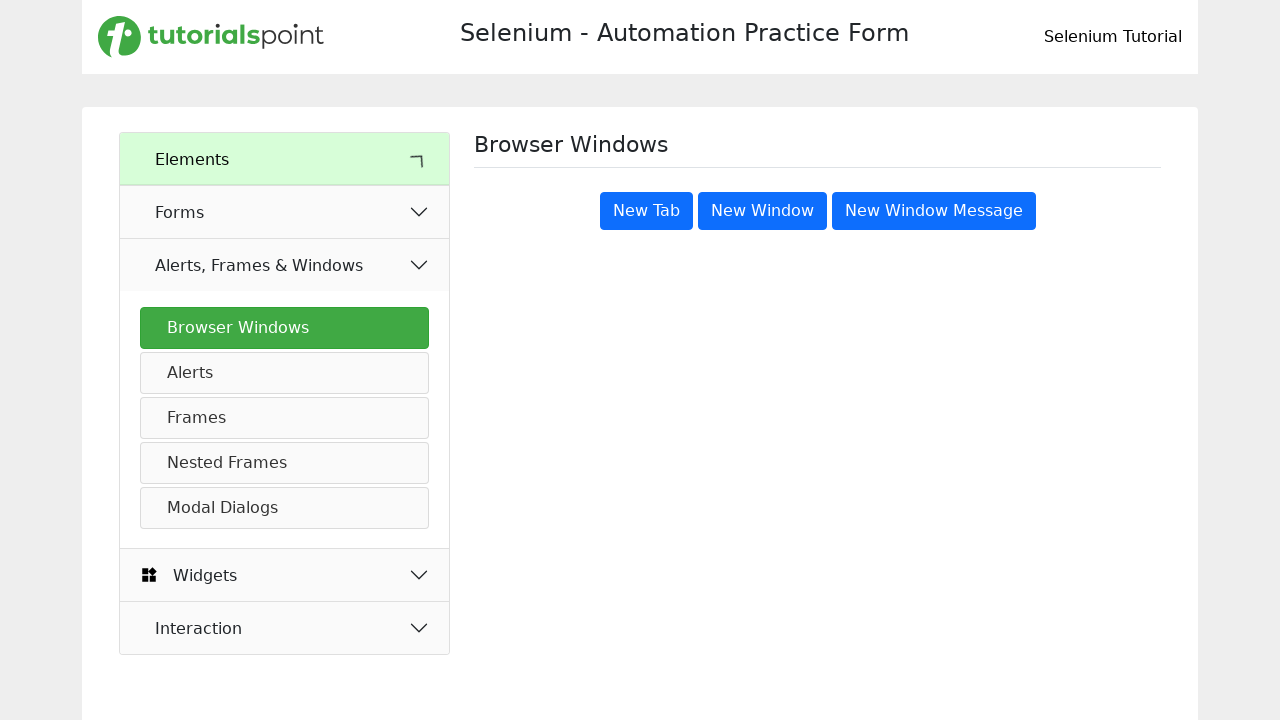

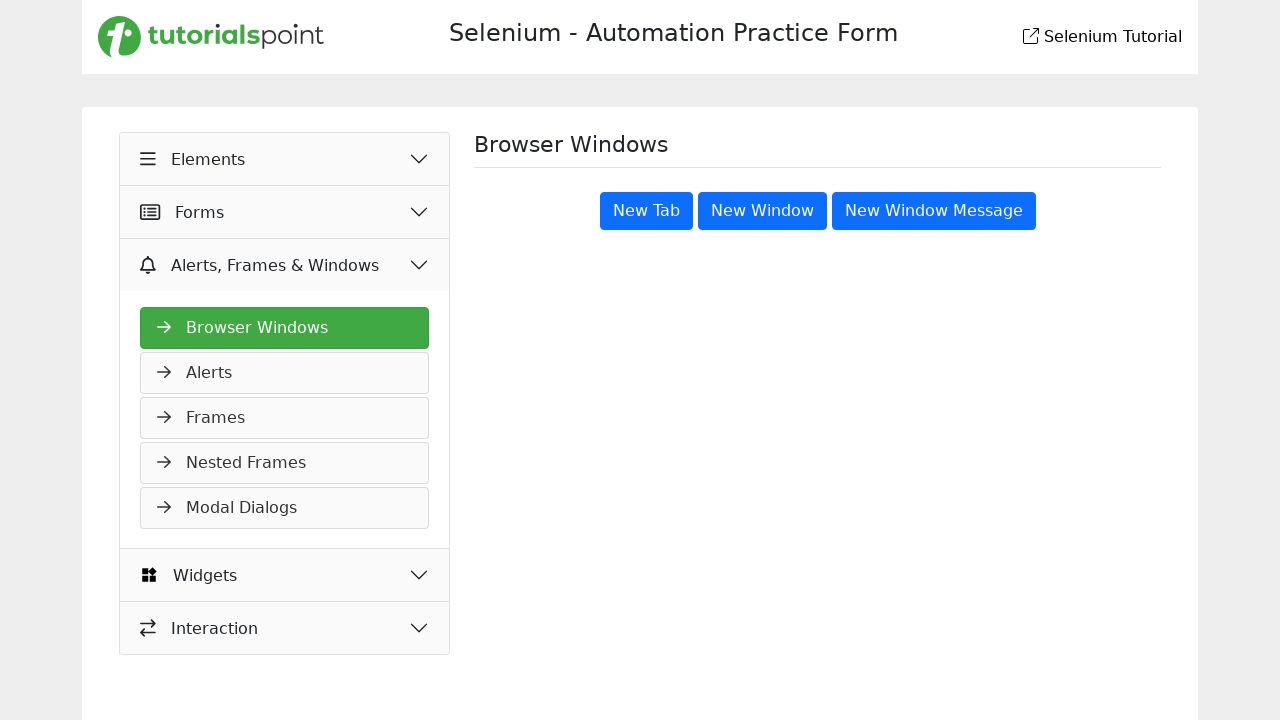